Tests JavaScript confirm alert by clicking a button, accepting the confirm dialog, then clicking again and dismissing it

Starting URL: http://the-internet.herokuapp.com/javascript_alerts

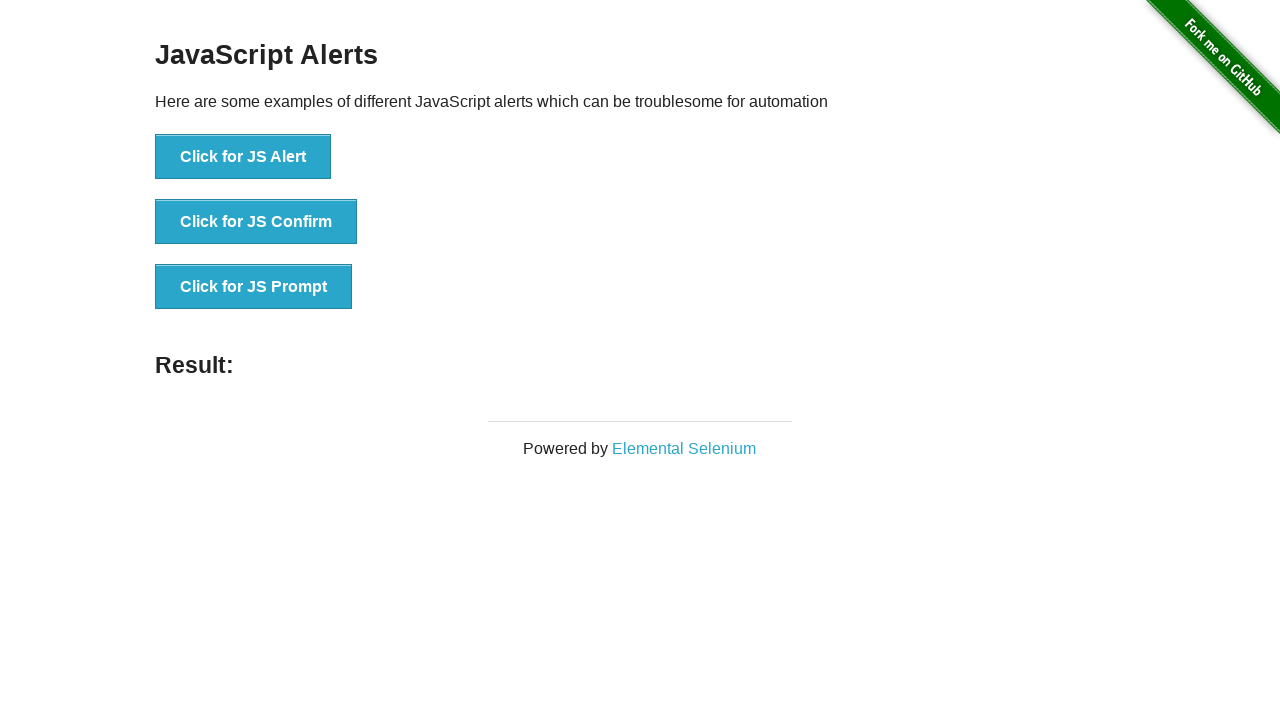

Set up dialog handler to accept the confirm alert
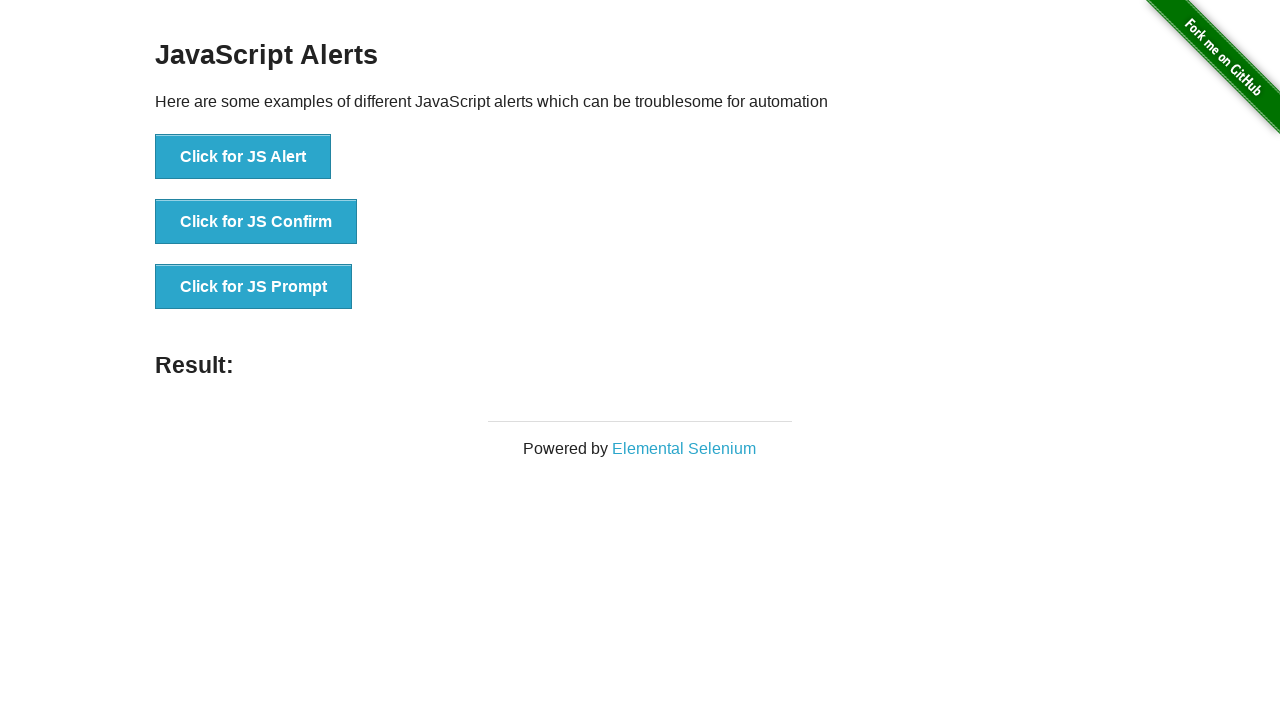

Clicked 'Click for JS Confirm' button to trigger first confirm dialog at (256, 222) on xpath=//button[contains(text(),'Click for JS Confirm')]
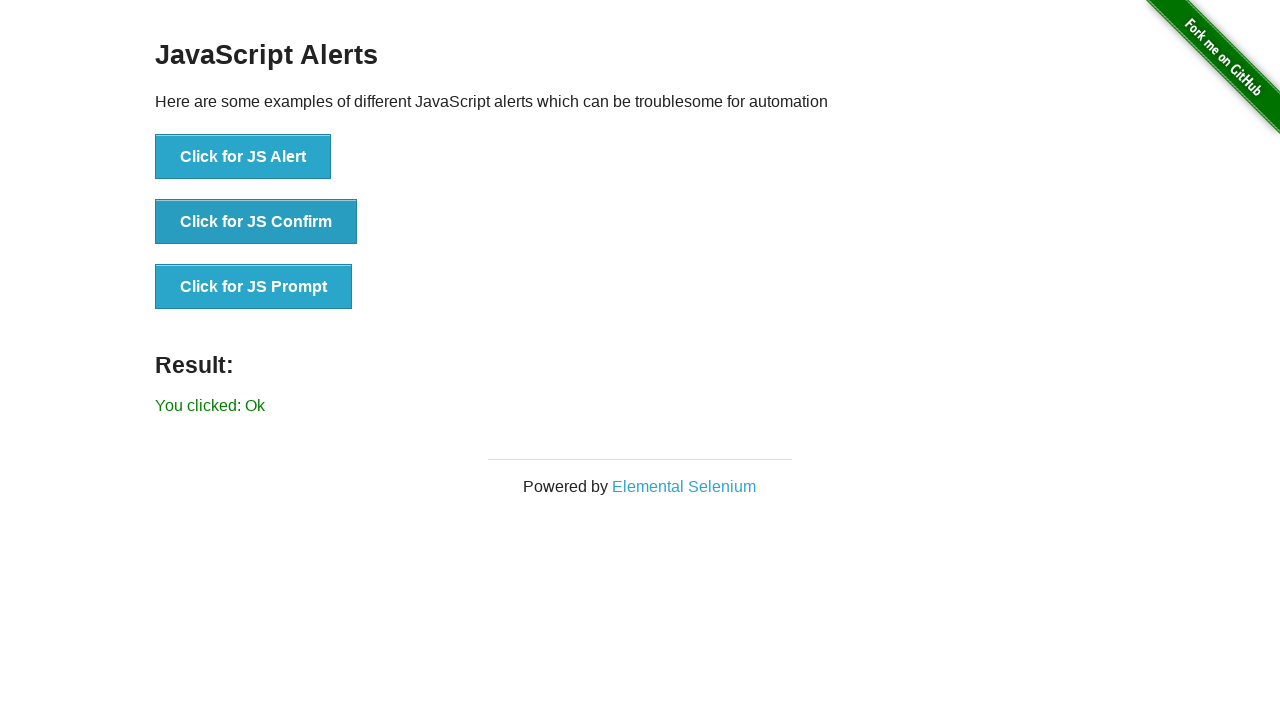

Waited for dialog to be handled after accepting
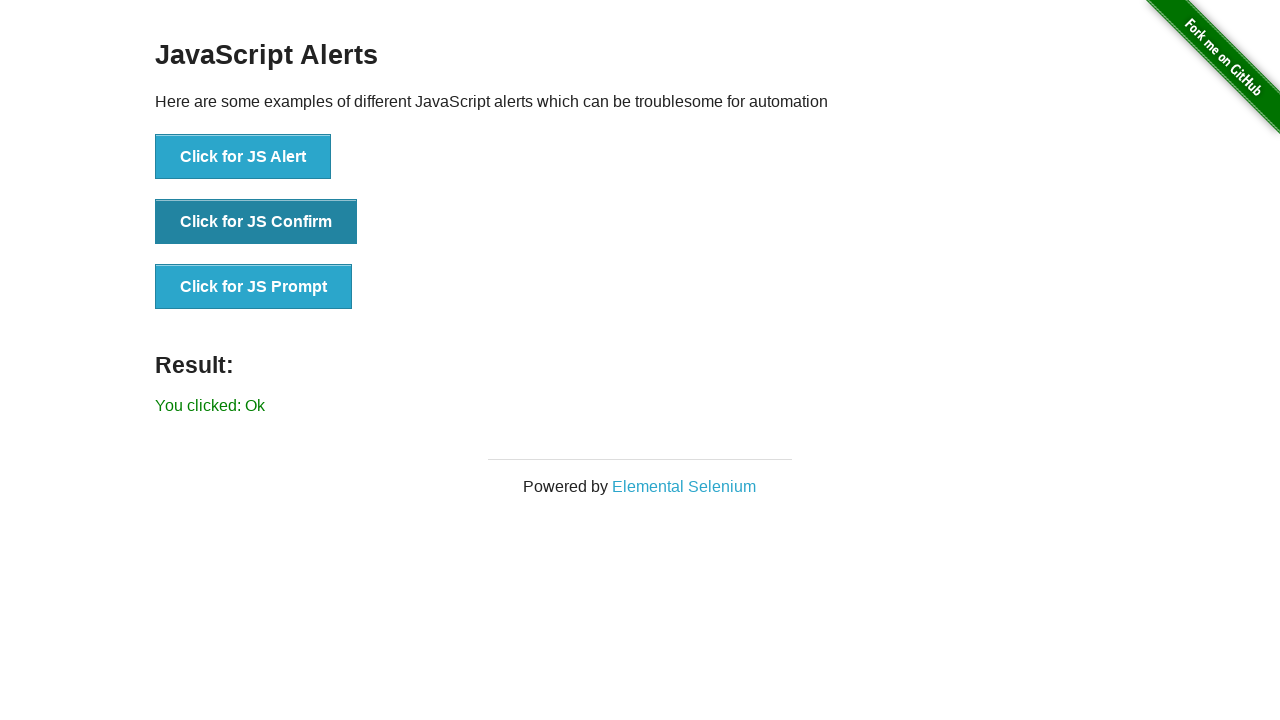

Set up dialog handler to dismiss the confirm alert
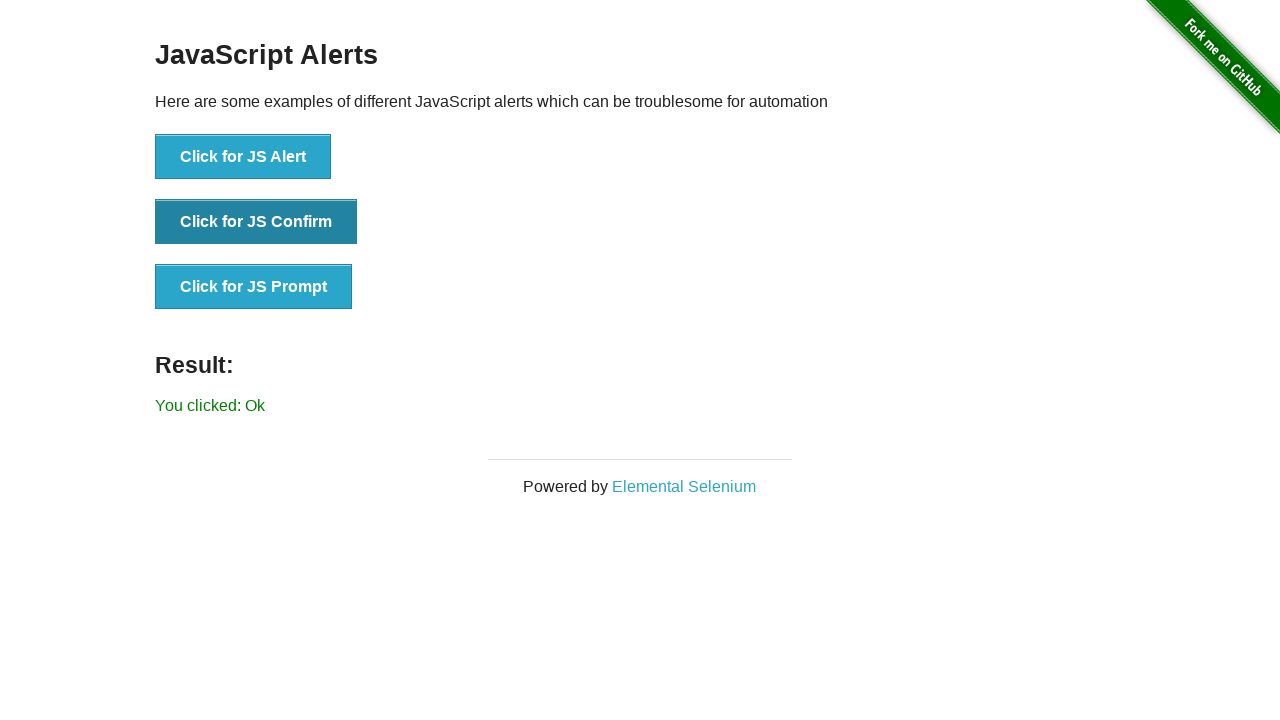

Clicked 'Click for JS Confirm' button to trigger second confirm dialog at (256, 222) on xpath=//button[contains(text(),'Click for JS Confirm')]
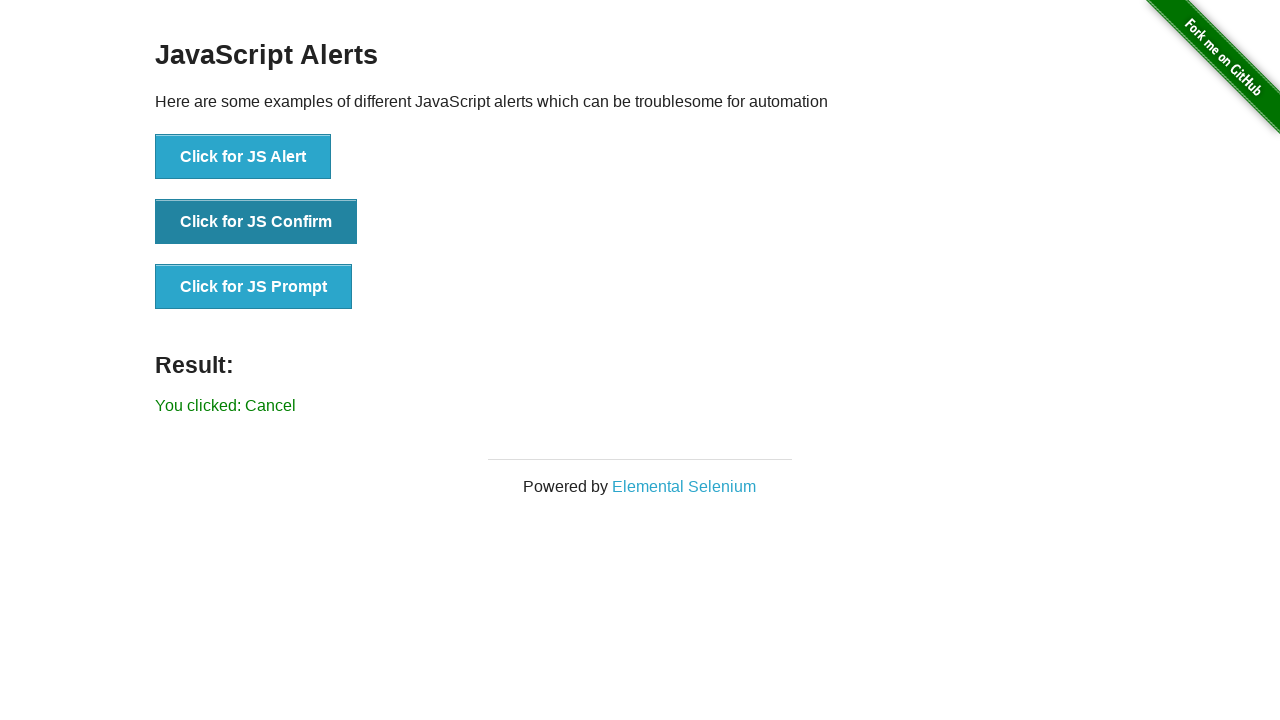

Result message appeared after dismissing the confirm dialog
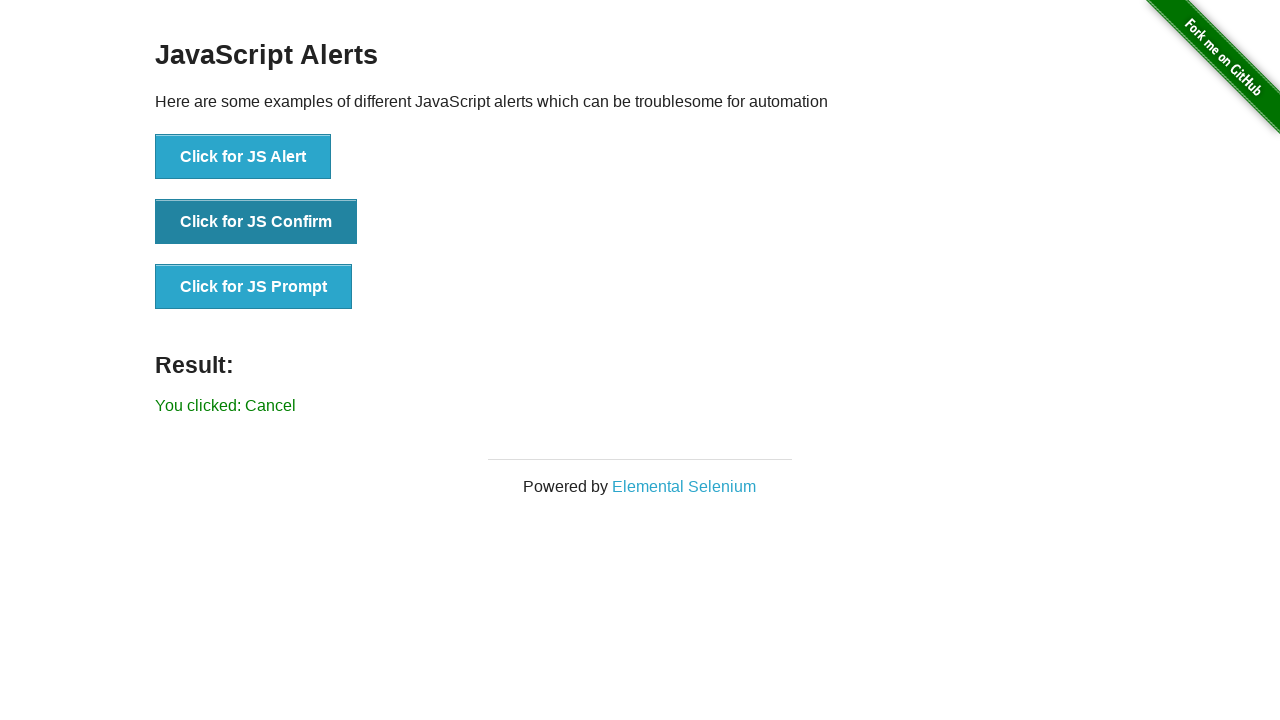

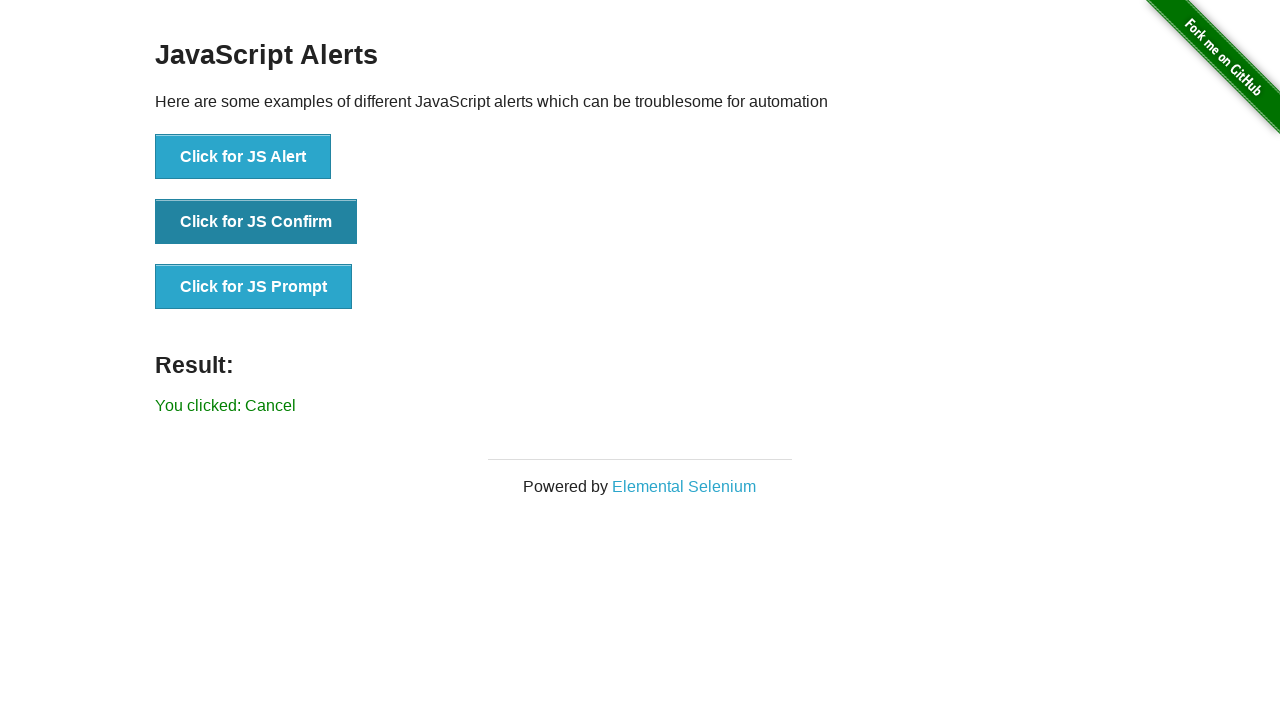